Tests JavaScript confirm dialog handling by clicking a button to trigger the confirm popup, accepting it, and verifying the result message is displayed.

Starting URL: https://the-internet.herokuapp.com/javascript_alerts

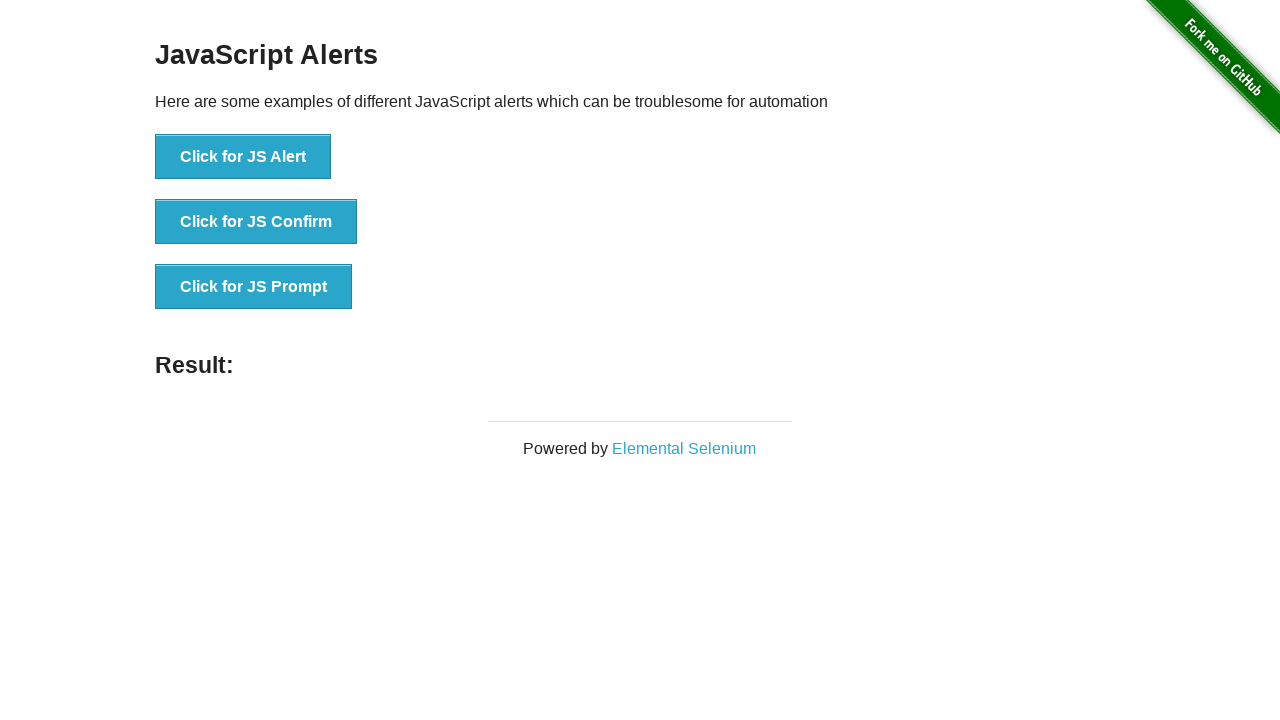

Clicked 'Click for JS Confirm' button to trigger confirm dialog at (256, 222) on xpath=//button[text()='Click for JS Confirm']
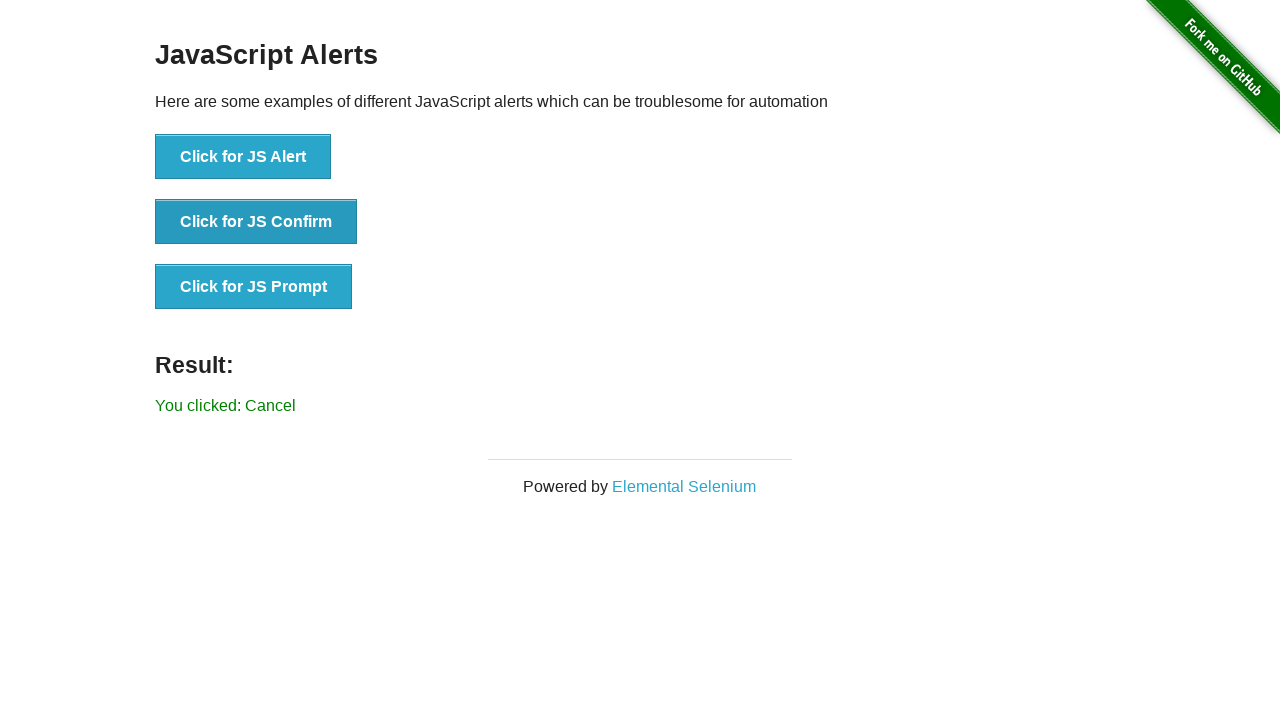

Registered dialog handler to accept confirm dialogs
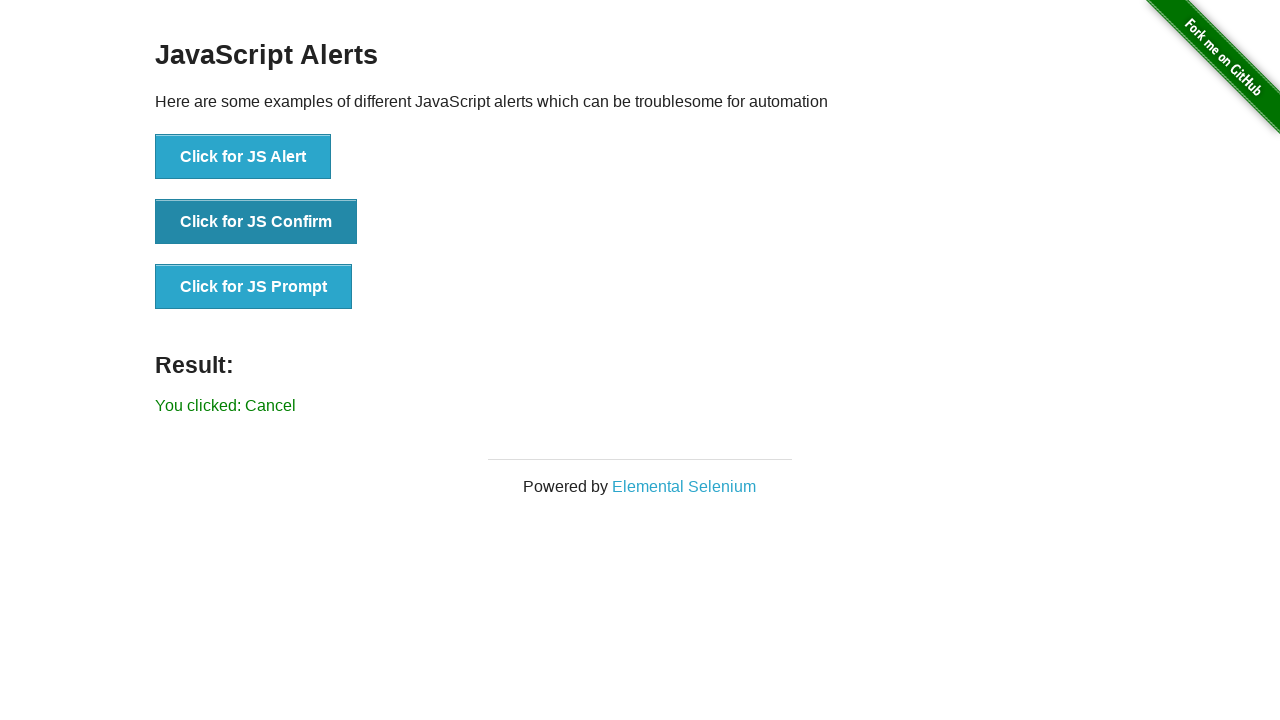

Clicked 'Click for JS Confirm' button again and accepted the confirm dialog at (256, 222) on xpath=//button[text()='Click for JS Confirm']
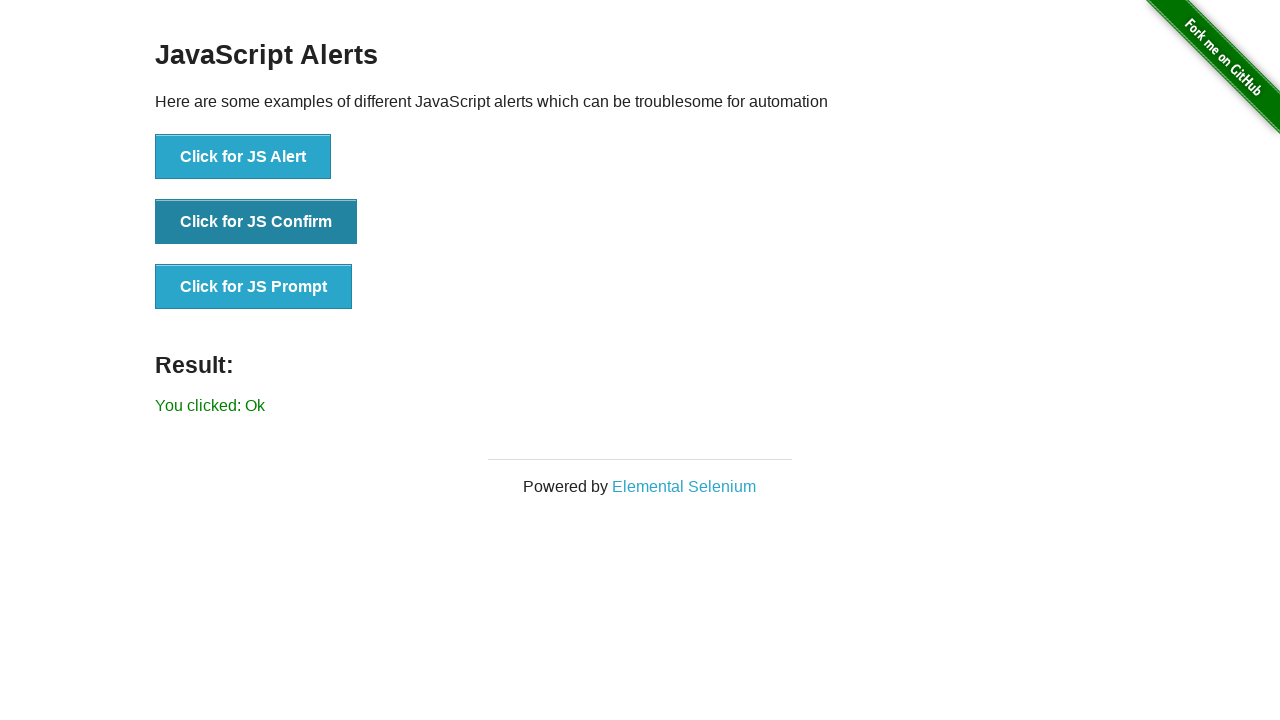

Result message element loaded and is visible
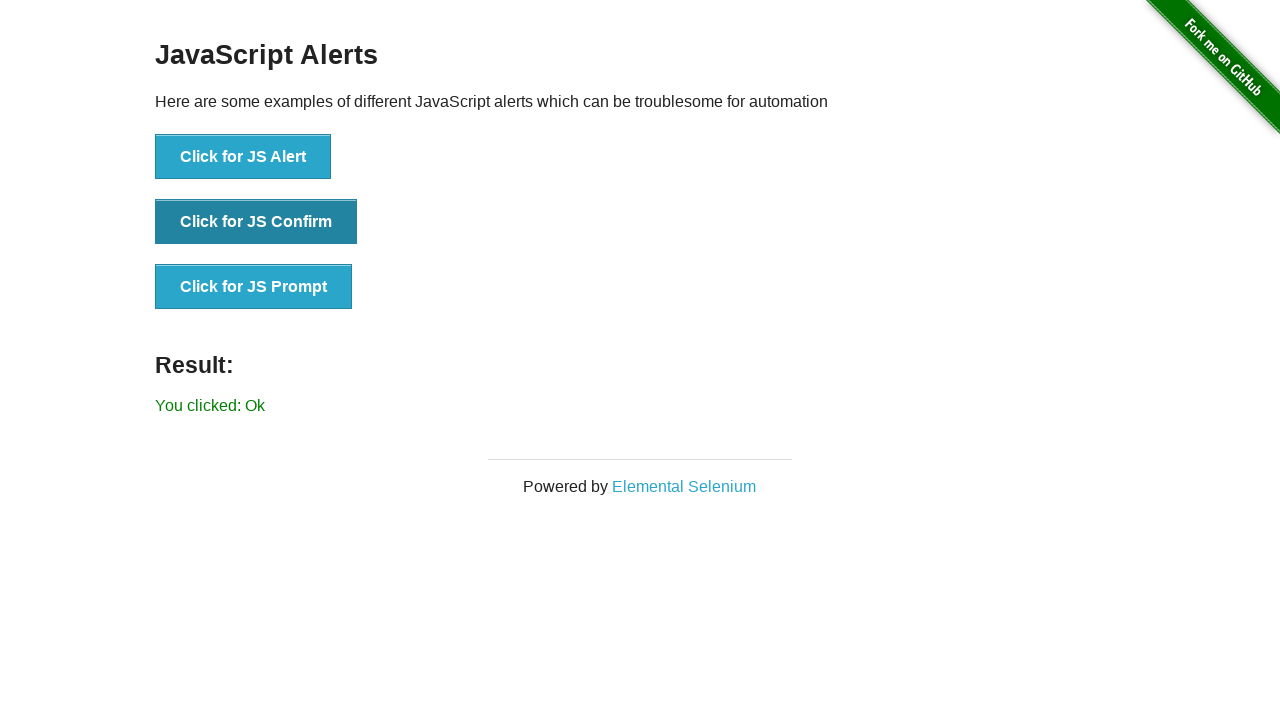

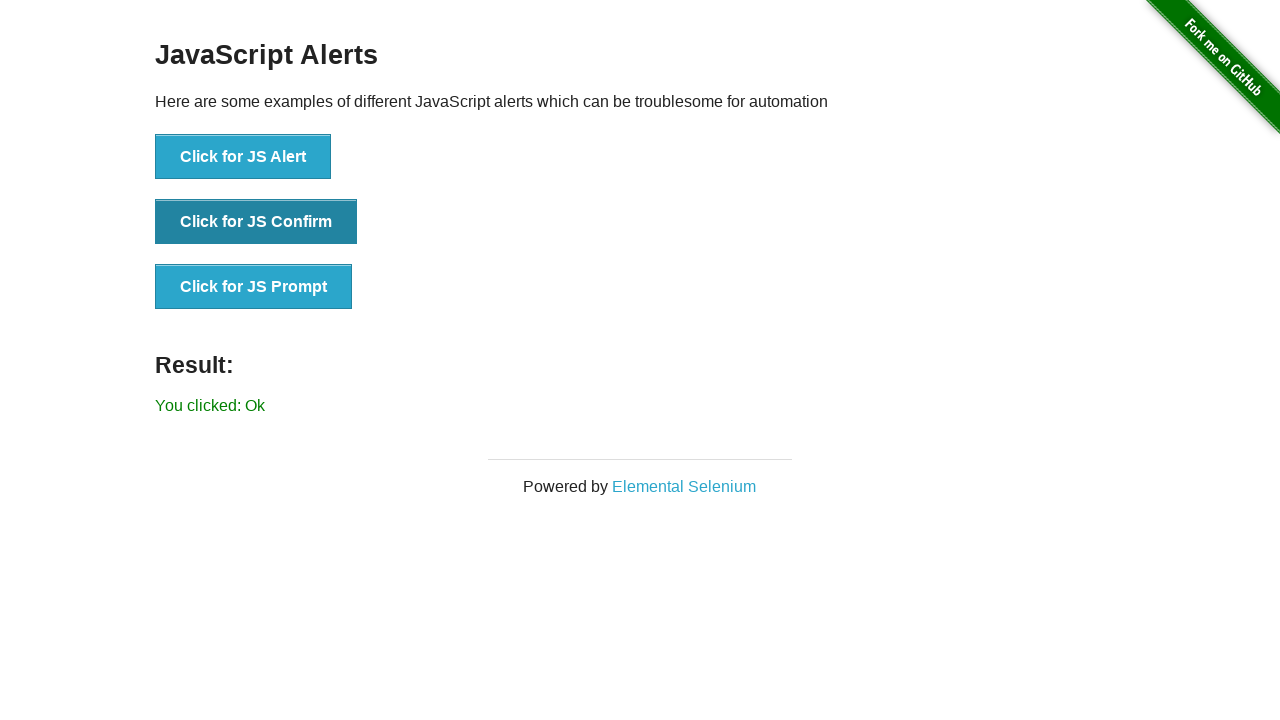